Tests forgot password form by entering an email and clicking the retrieve button

Starting URL: https://the-internet.herokuapp.com/forgot_password

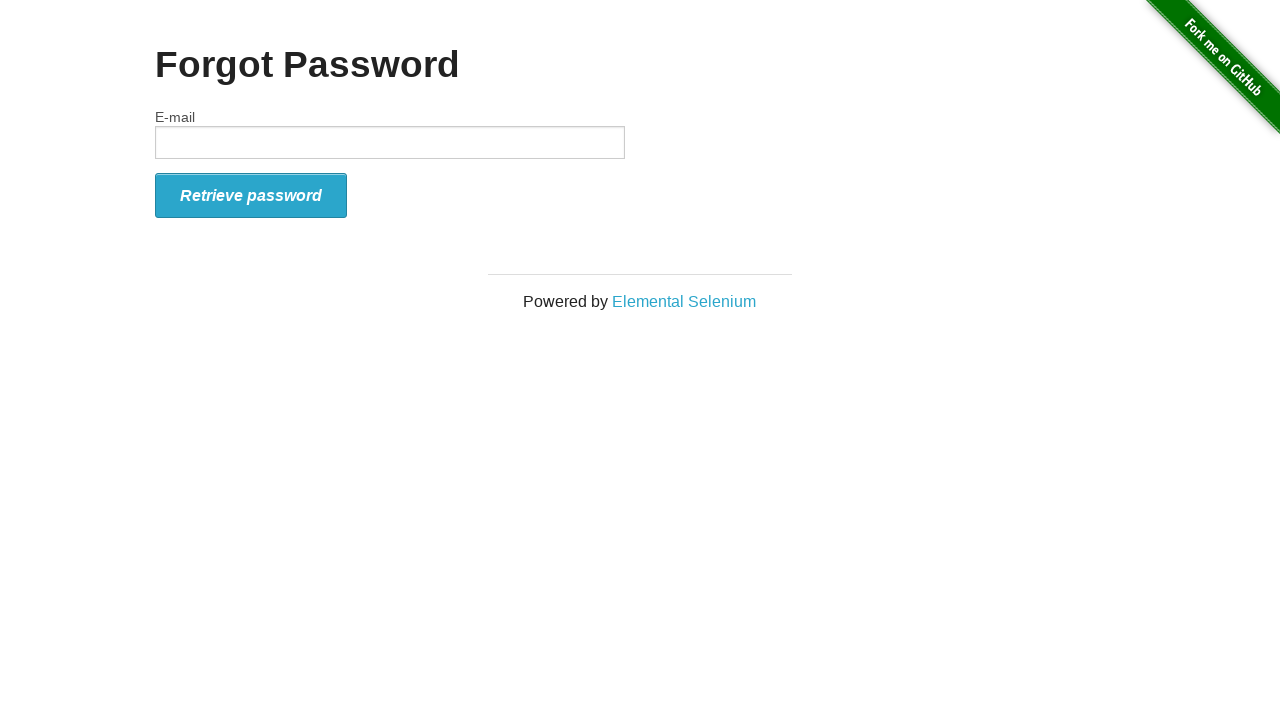

Entered email 'random_email@gmail.com' in the email input field on #email
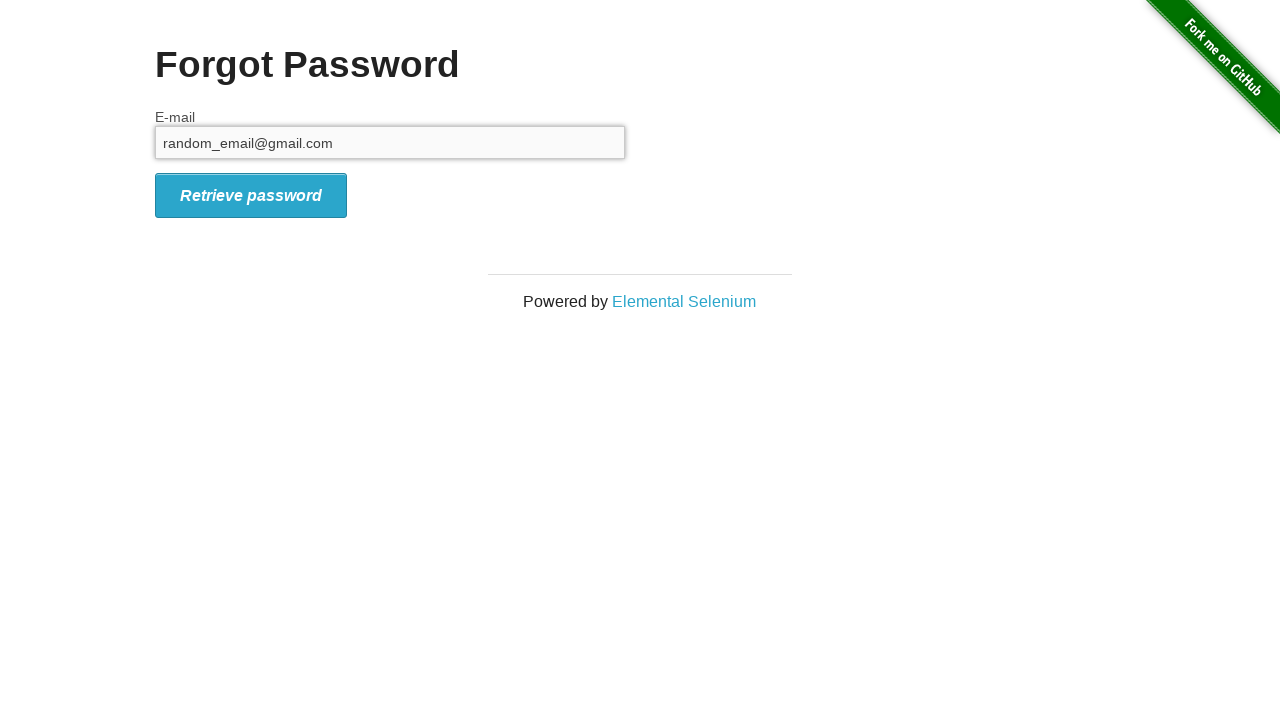

Clicked the retrieve password button at (251, 195) on xpath=//*[@id="form_submit"]/i
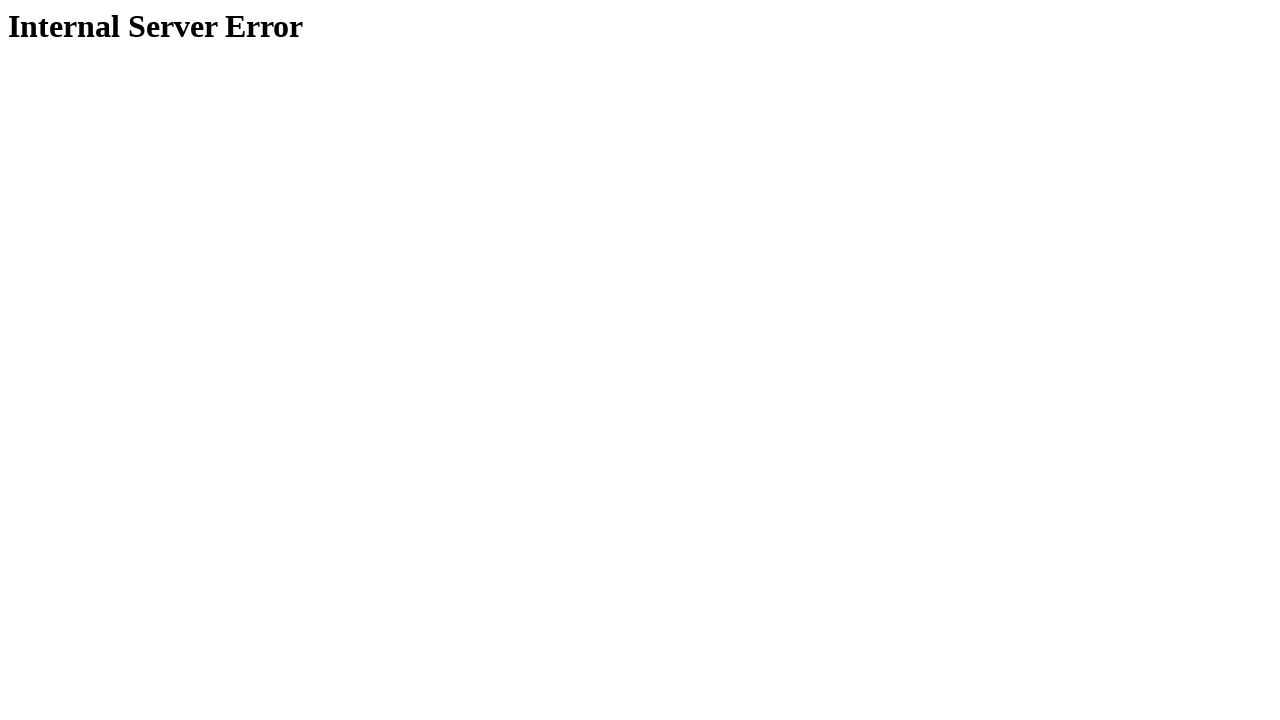

Password retrieval response page loaded successfully
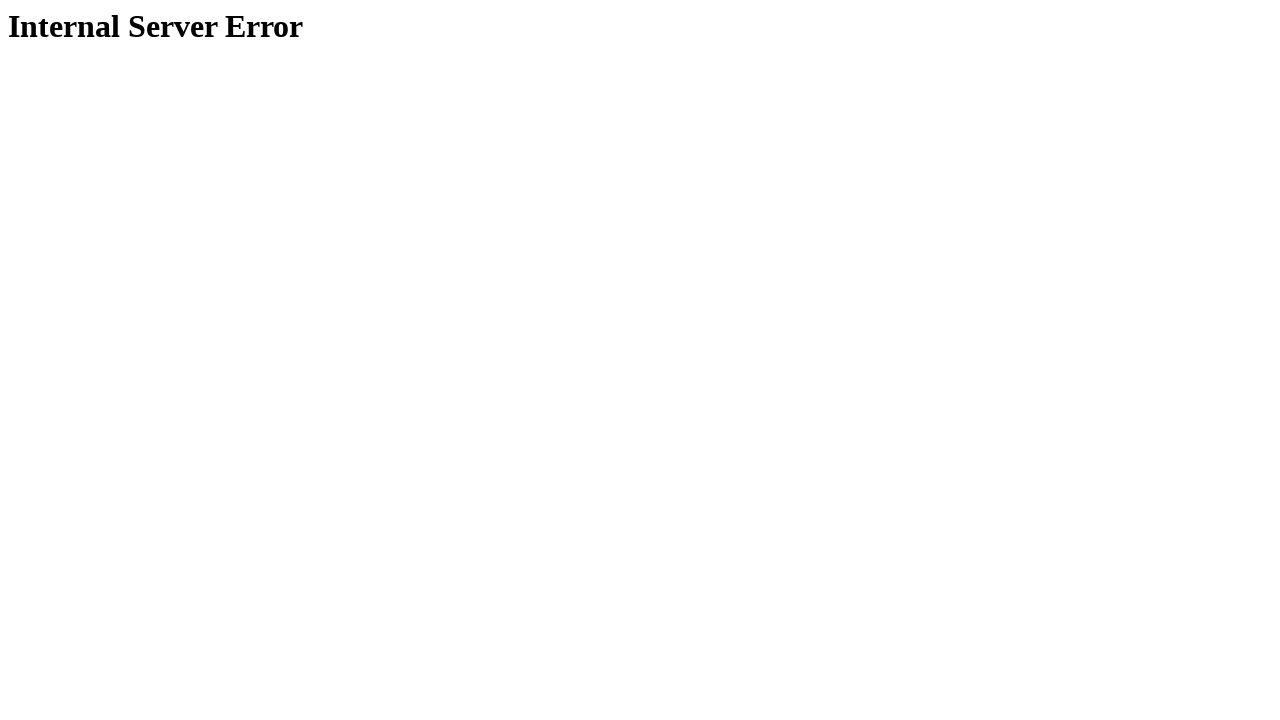

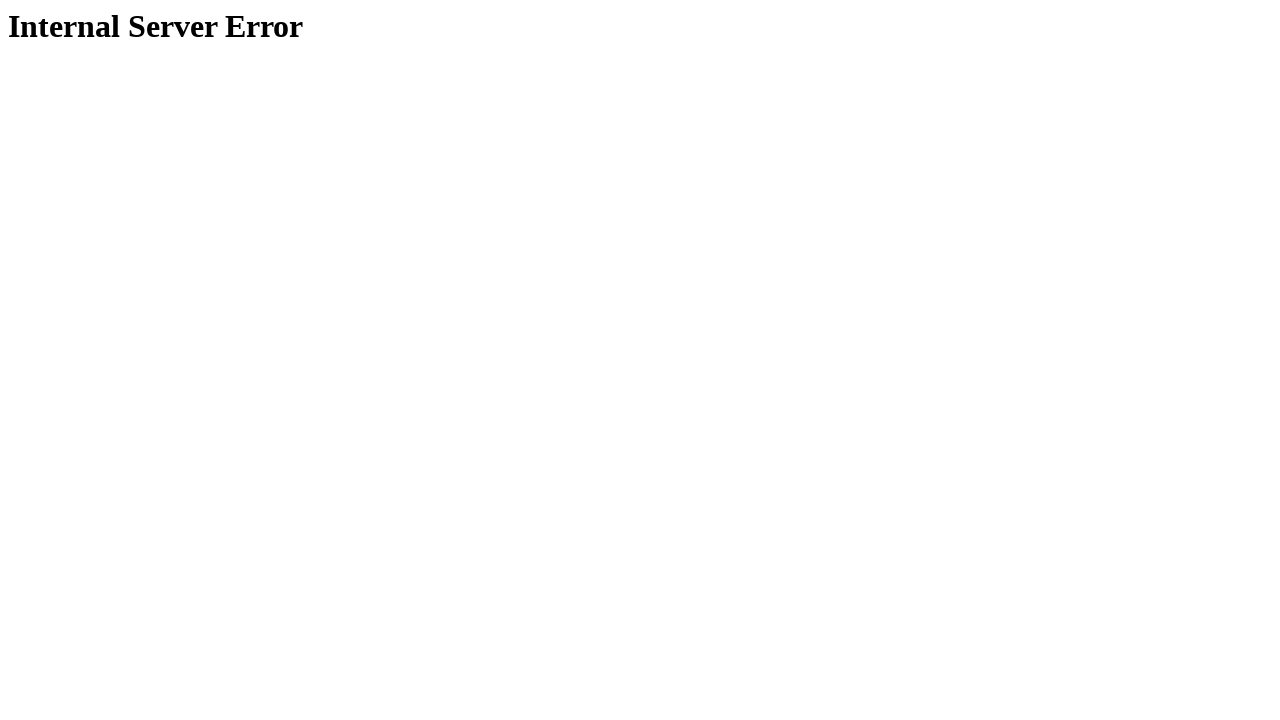